Navigates to the Extra.com.br mobile website and verifies the page loads successfully

Starting URL: https://m.extra.com.br

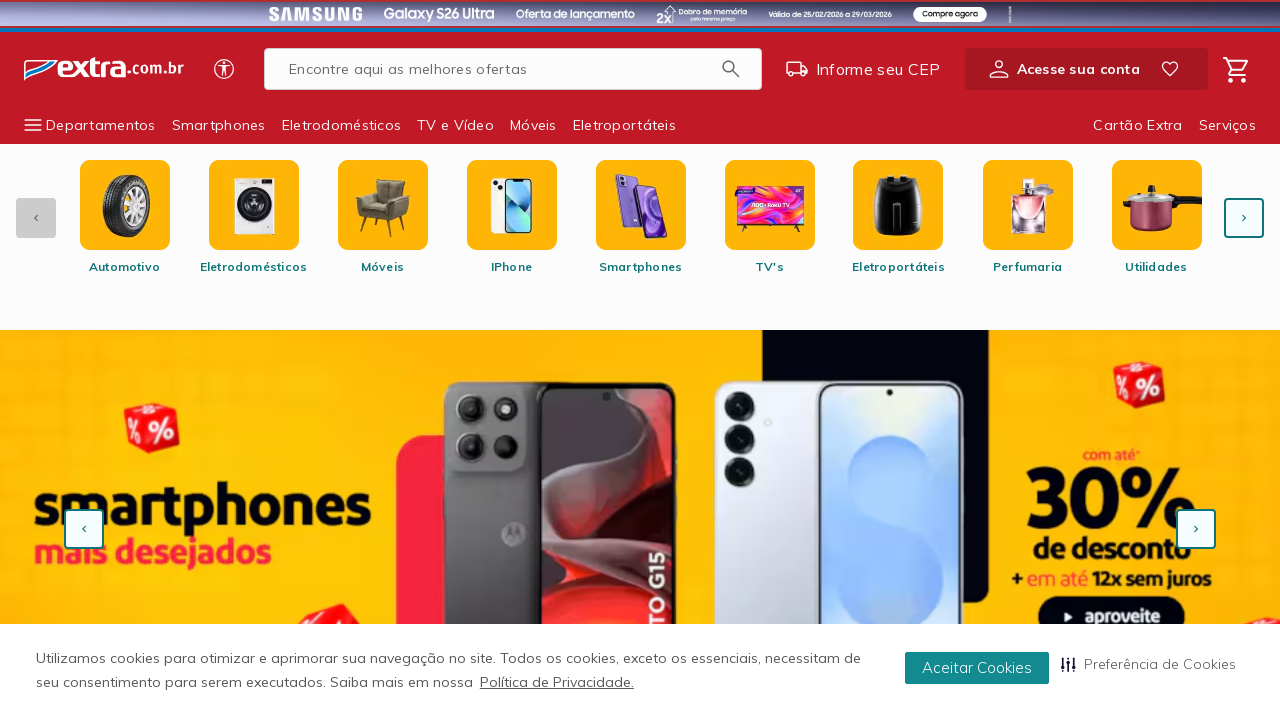

Waited for DOM content to load on Extra.com.br mobile website
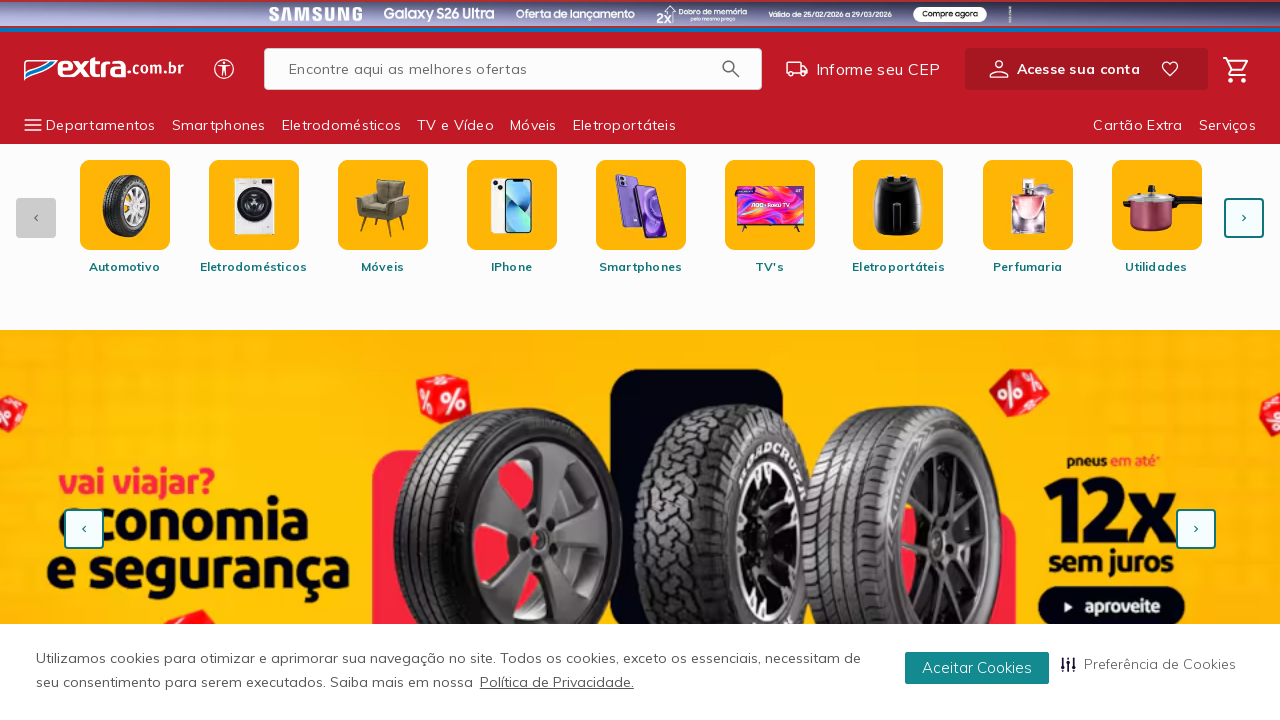

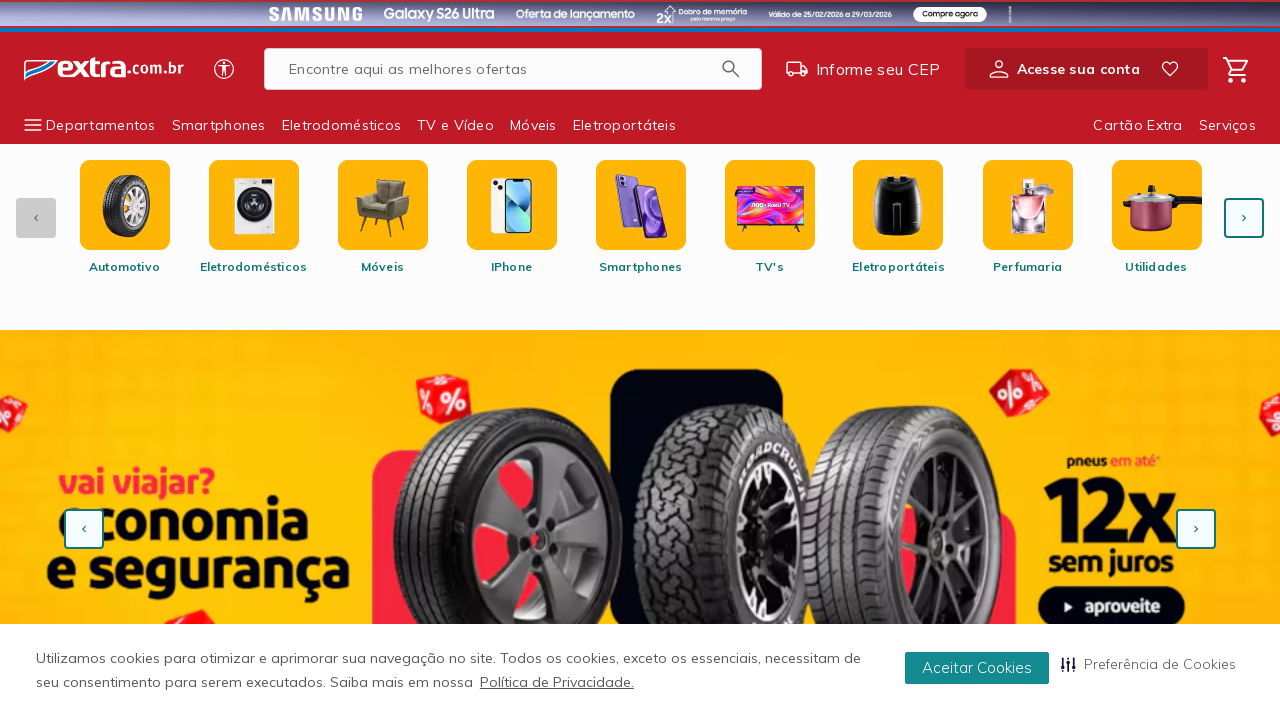